Tests clicking the edit link for a specific row (Frank) in a data table.

Starting URL: https://the-internet.herokuapp.com/tables

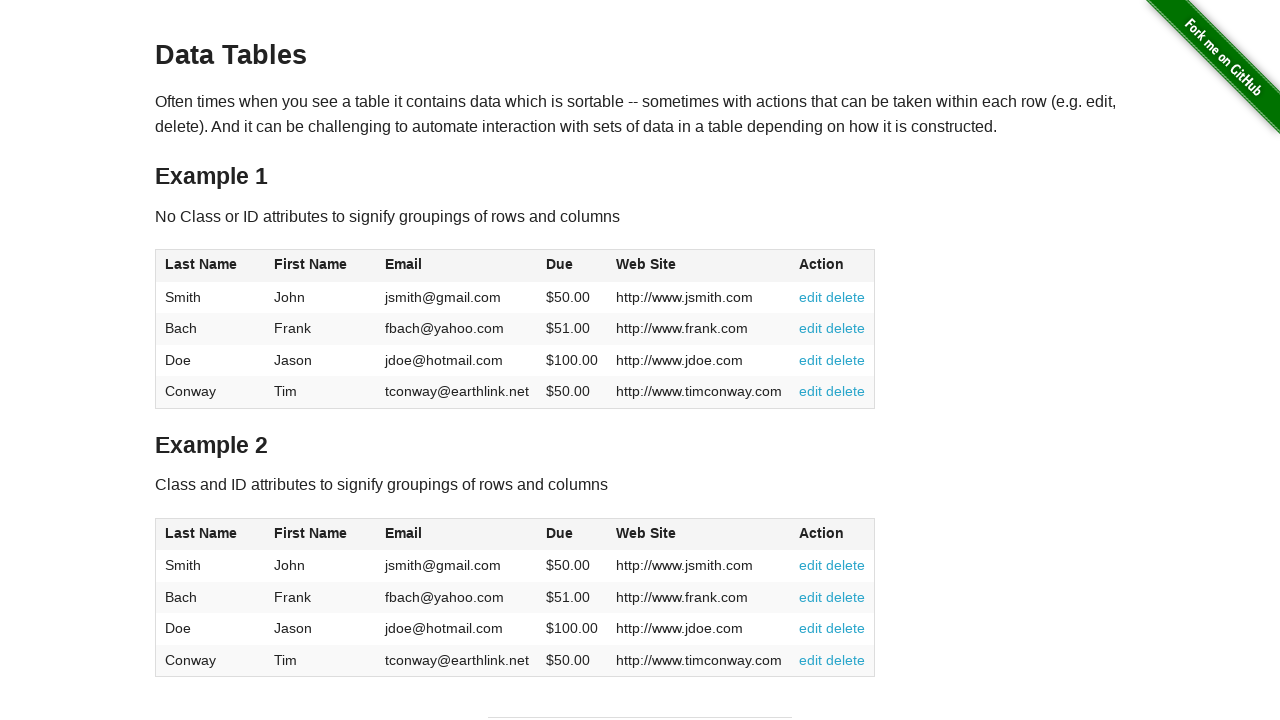

Navigated to data table page
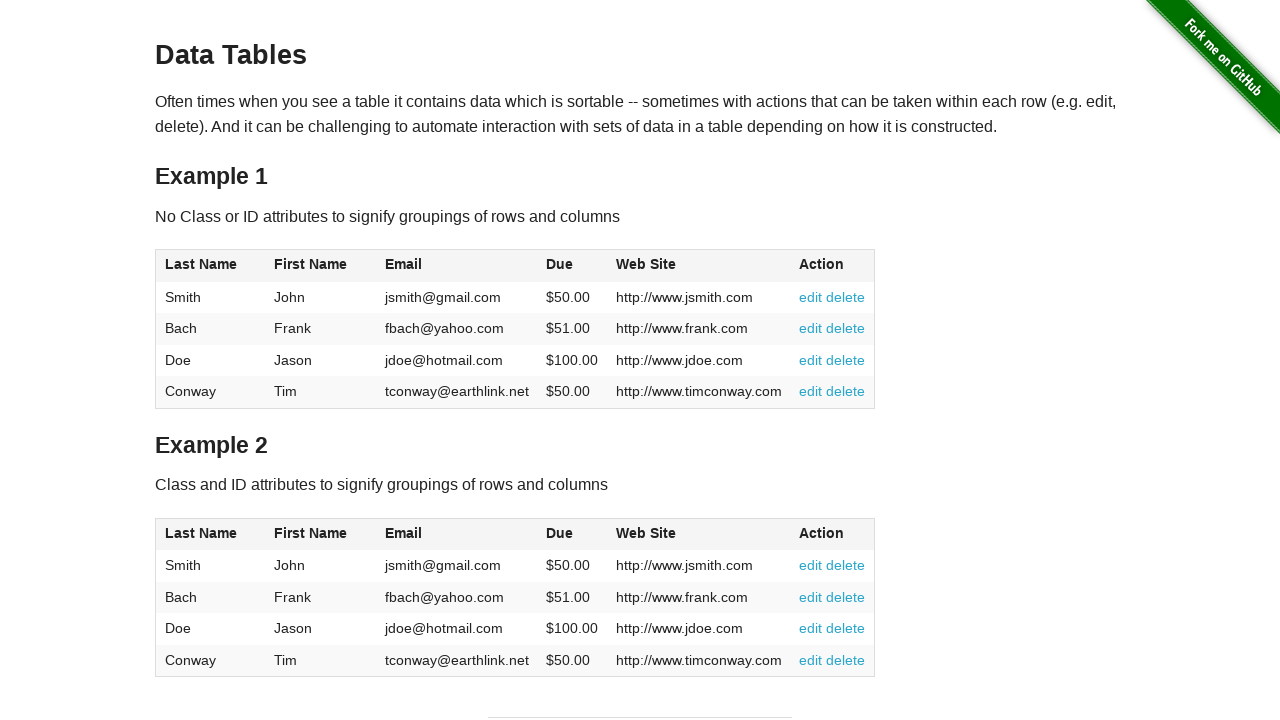

Clicked edit link for Frank in table row 2 at (811, 328) on xpath=//table[@id='table1']/tbody/tr[2]/td[6]/a[1]
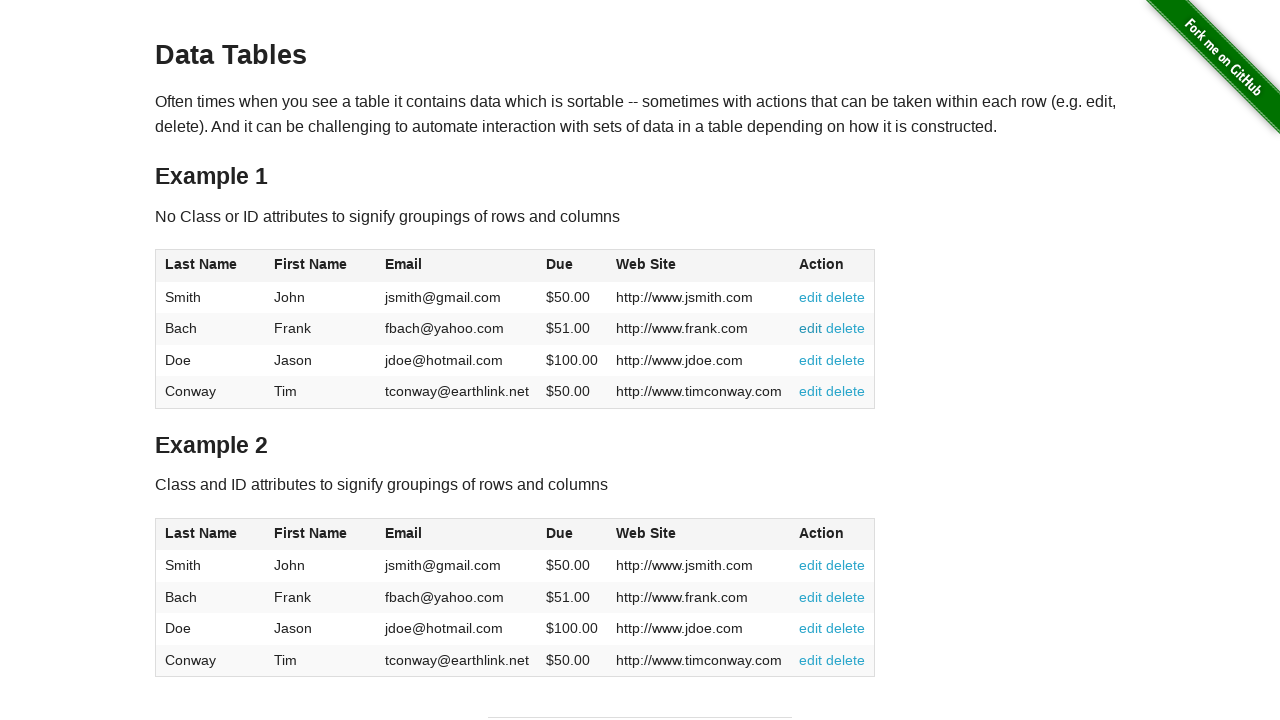

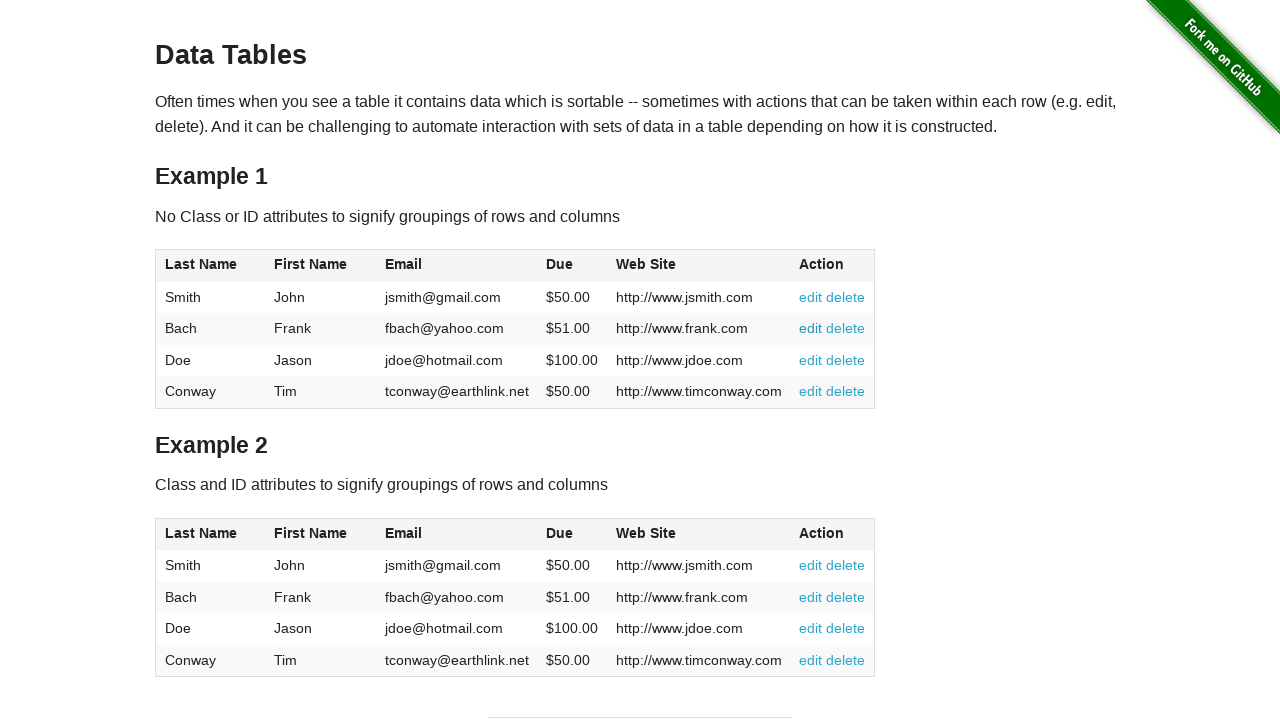